Tests date picker functionality by selecting a specific date (April 5, 2025) through the calendar navigation and verifying the selected values

Starting URL: https://rahulshettyacademy.com/seleniumPractise/#/offers

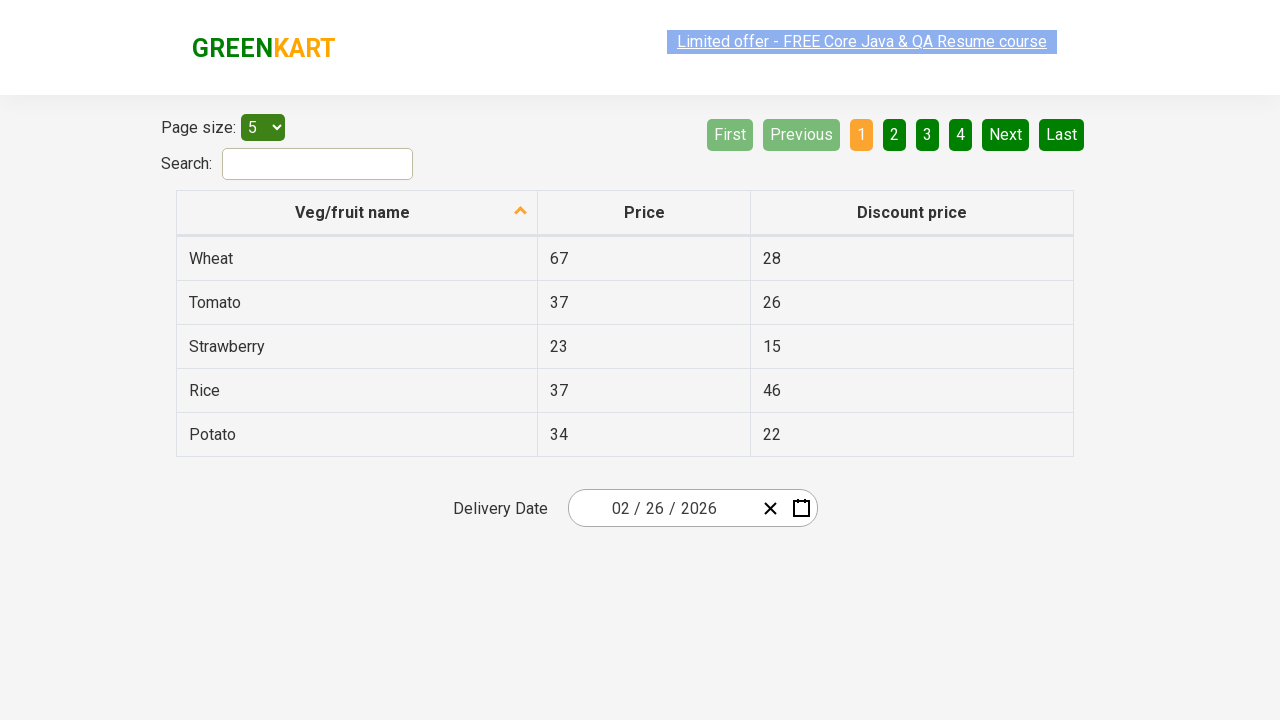

Clicked date picker input group to open calendar at (662, 508) on .react-date-picker__inputGroup
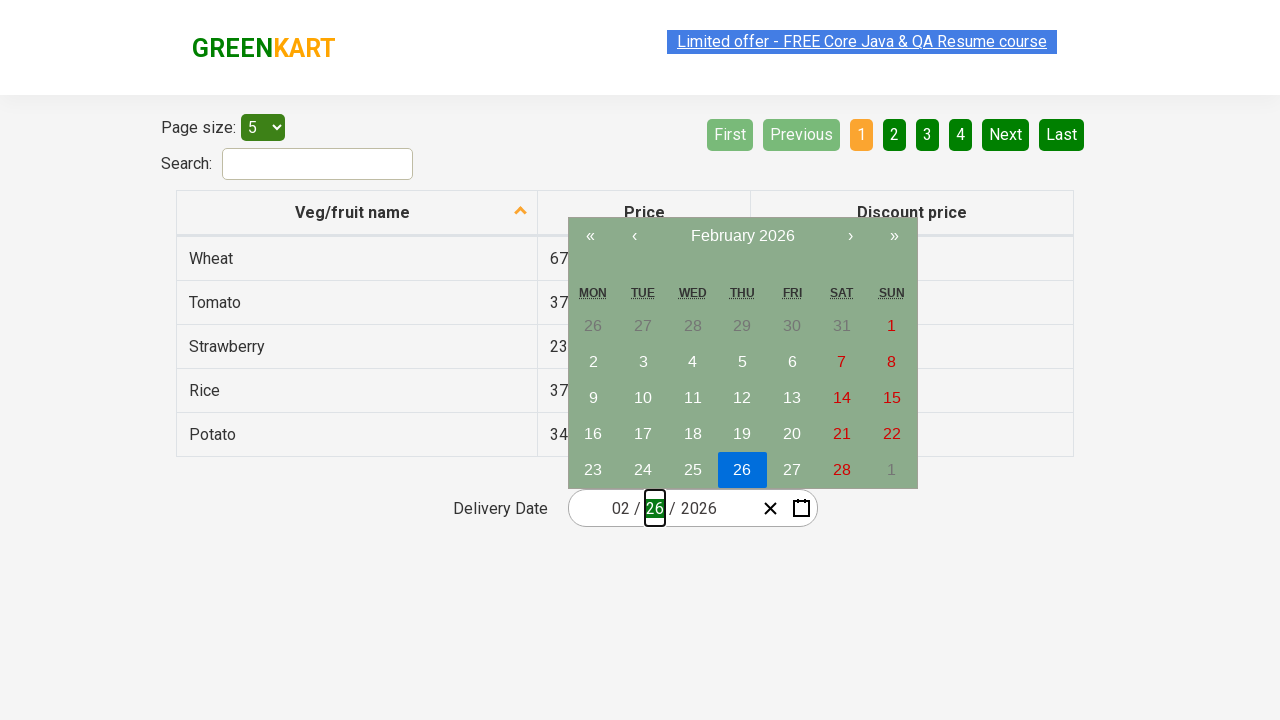

Clicked navigation label to navigate to higher view (months) at (742, 236) on .react-calendar__navigation__label
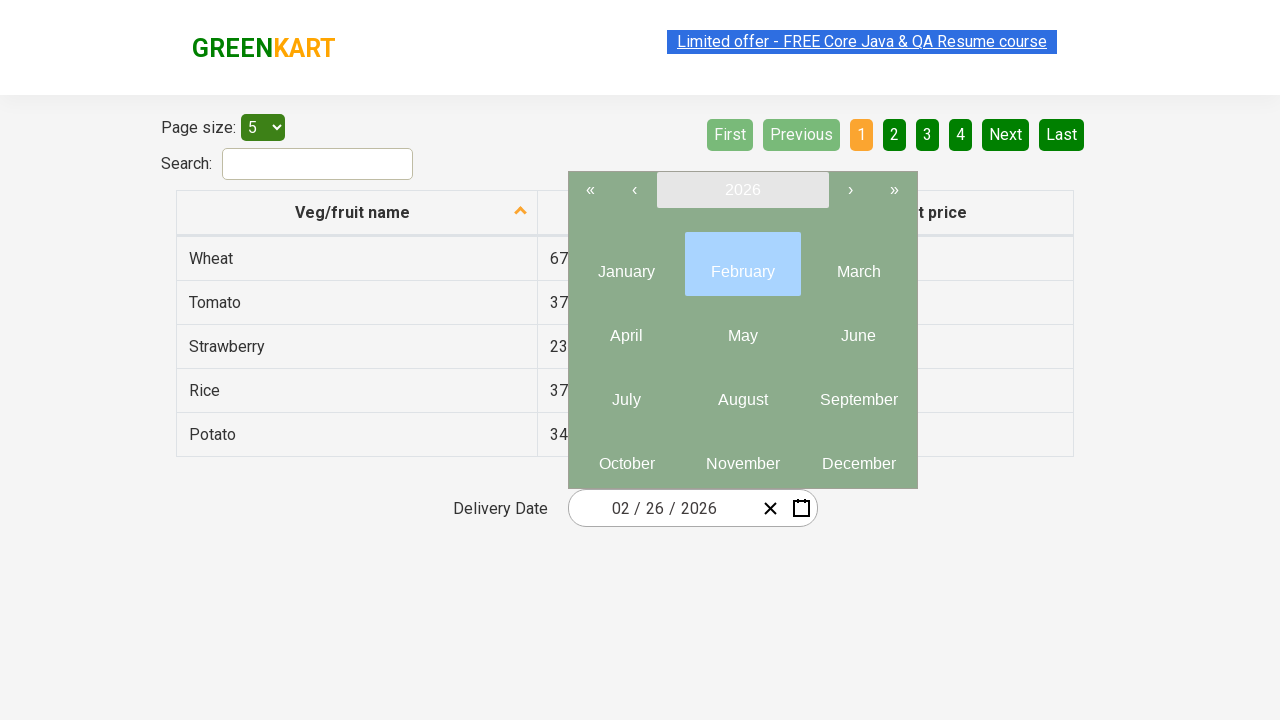

Clicked navigation label again to navigate to year view at (742, 190) on .react-calendar__navigation__label
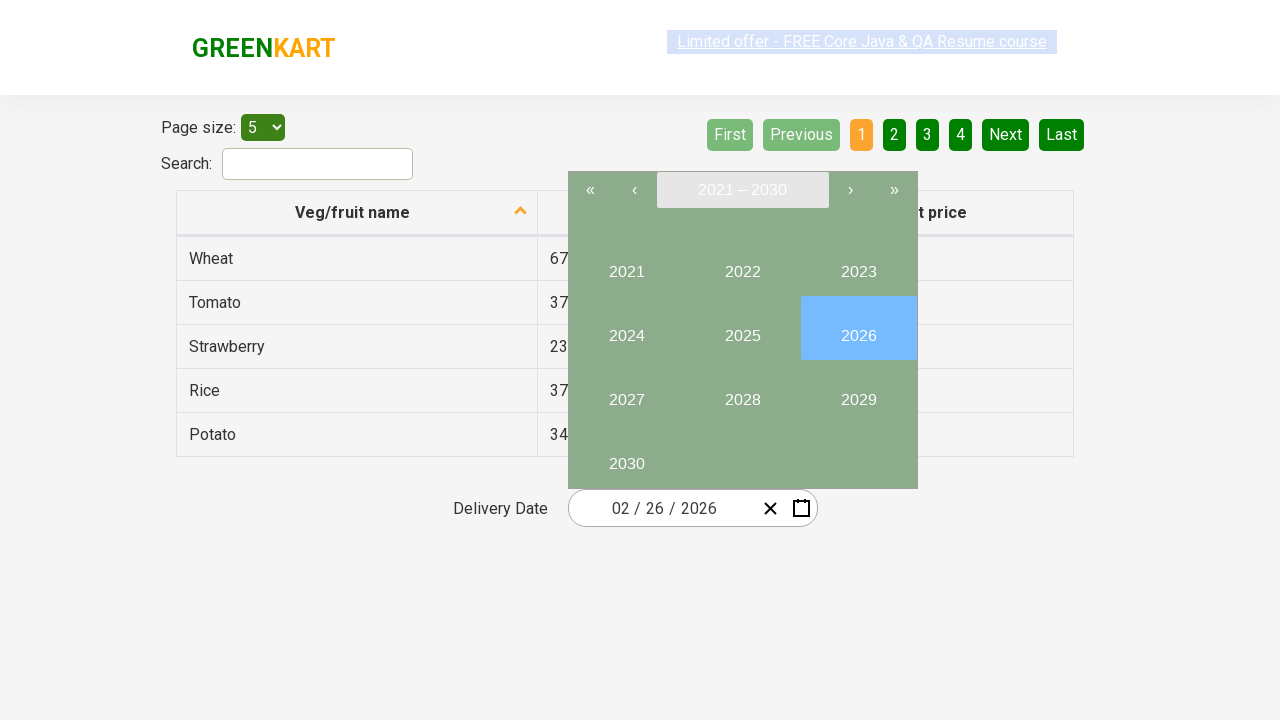

Selected year 2025 from year view at (742, 328) on button:has-text('2025')
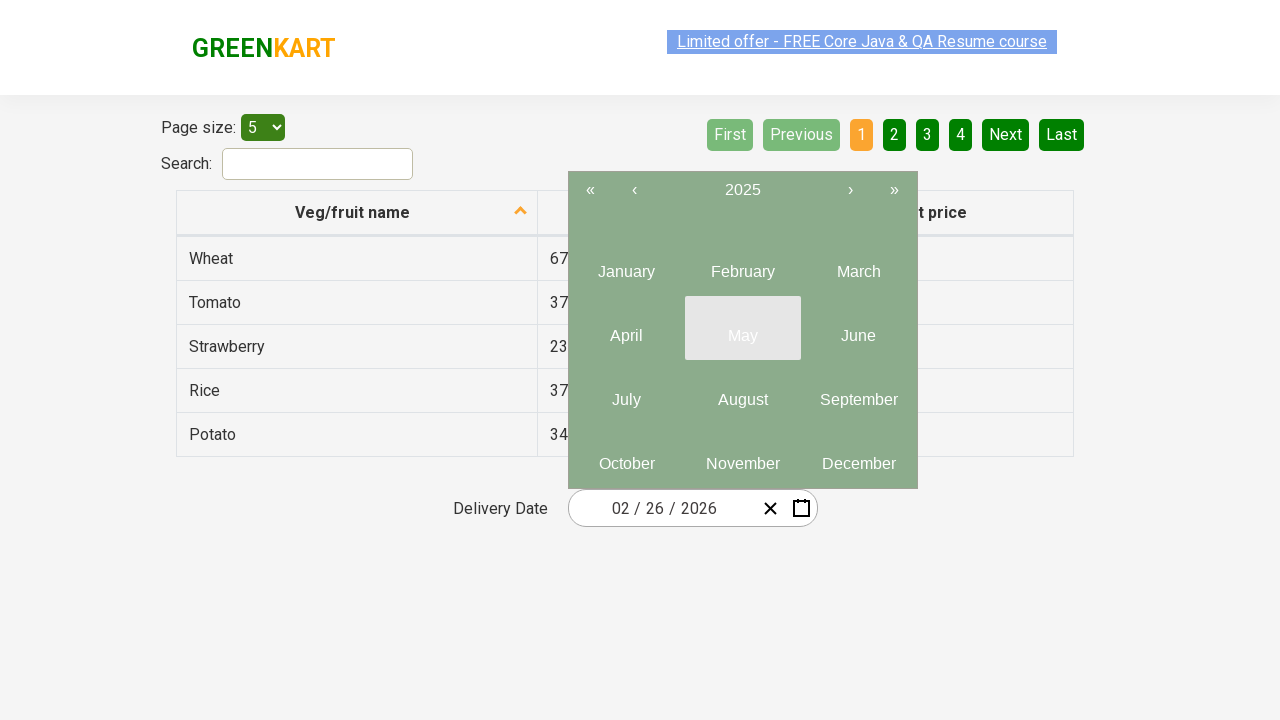

Located all month elements in year view
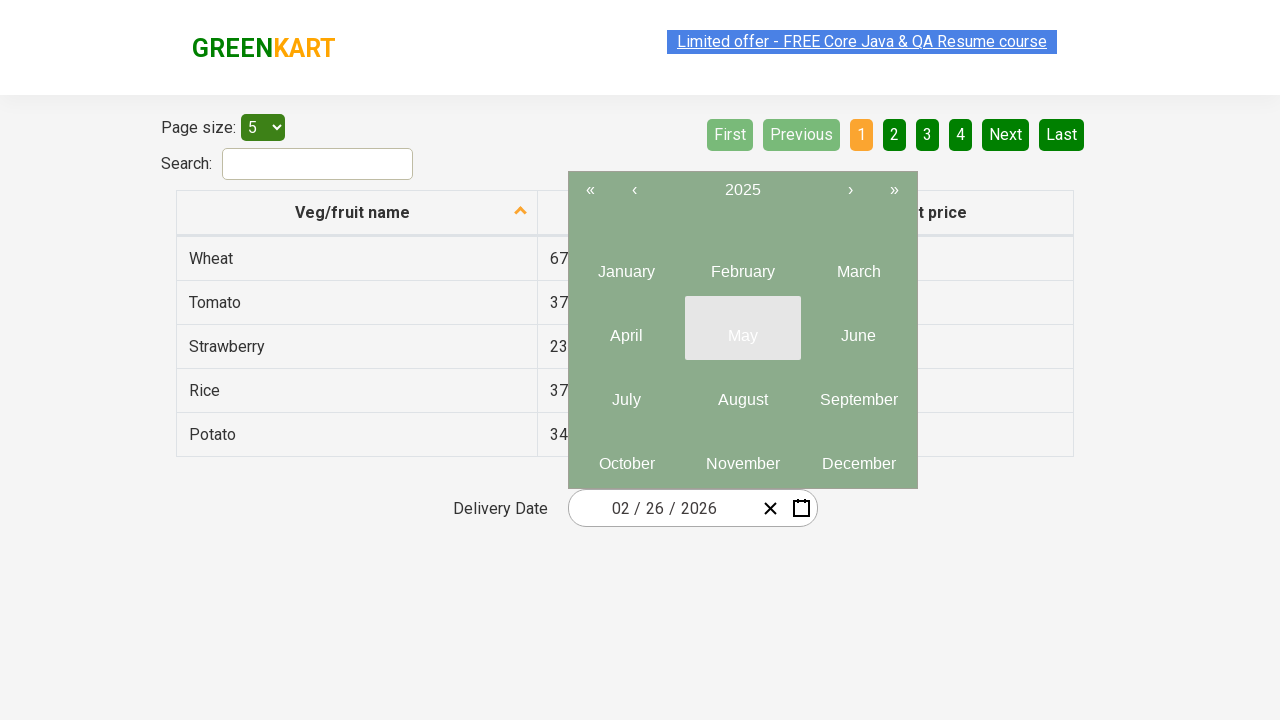

Selected month 4 (April) from month list at (626, 328) on .react-calendar__year-view__months__month >> nth=3
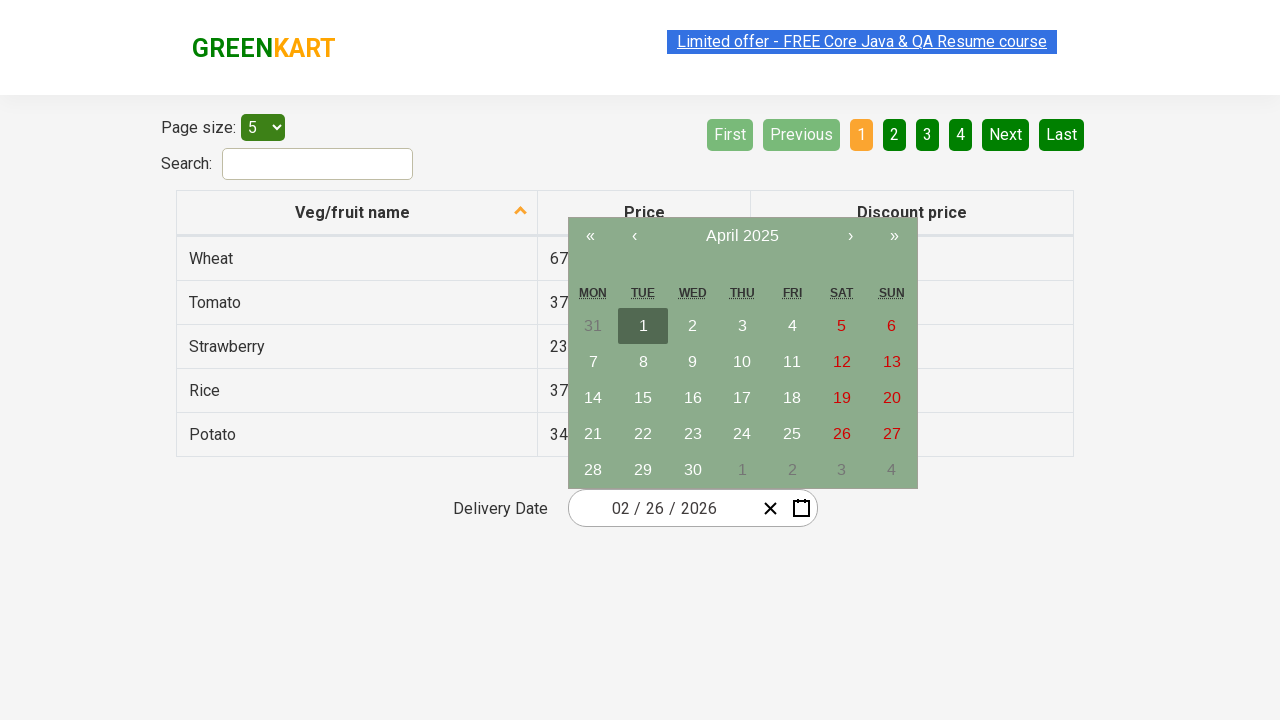

Selected day 5 from calendar at (842, 326) on abbr:has-text('5')
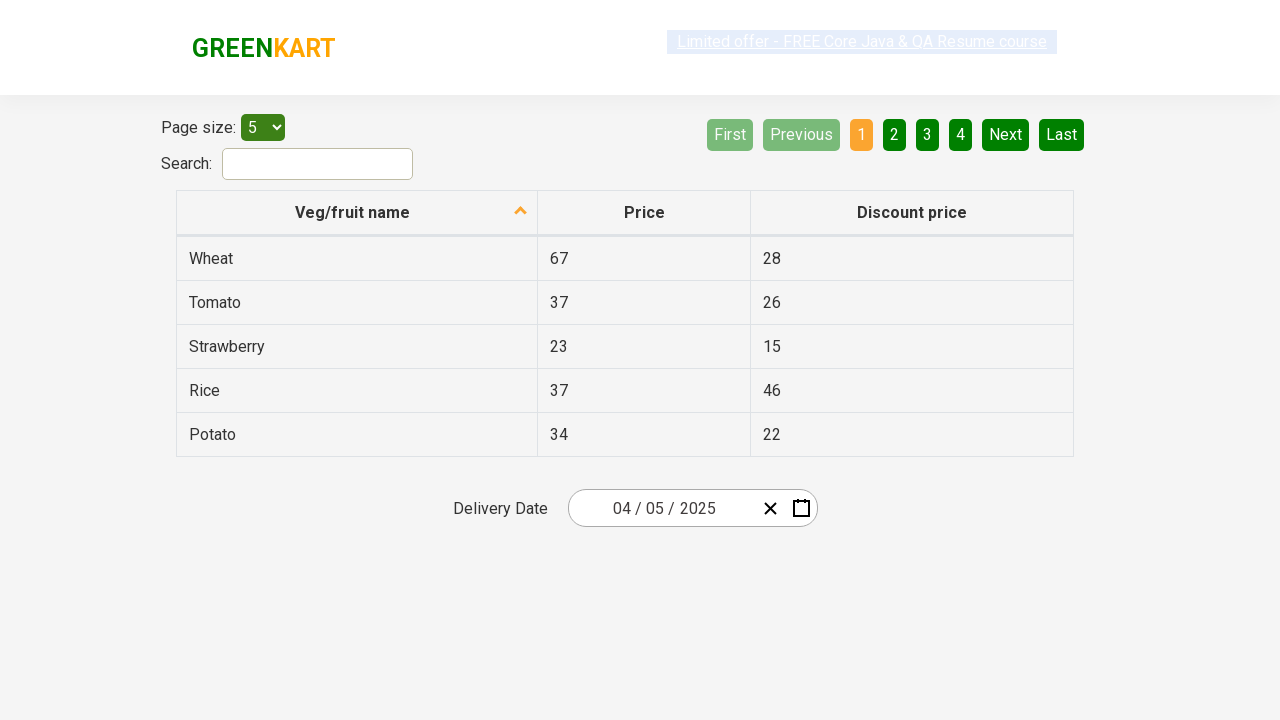

Located all calendar input fields for verification
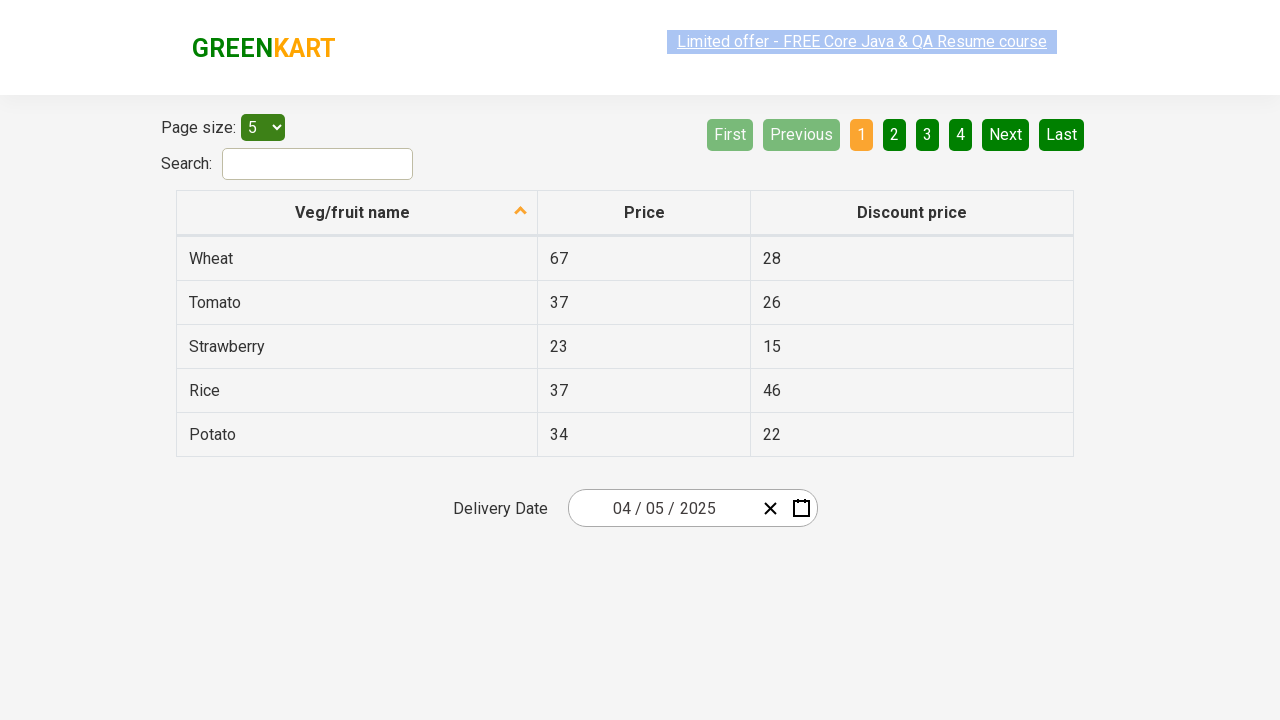

Retrieved value '4' from calendar input field 0 (expected: 4)
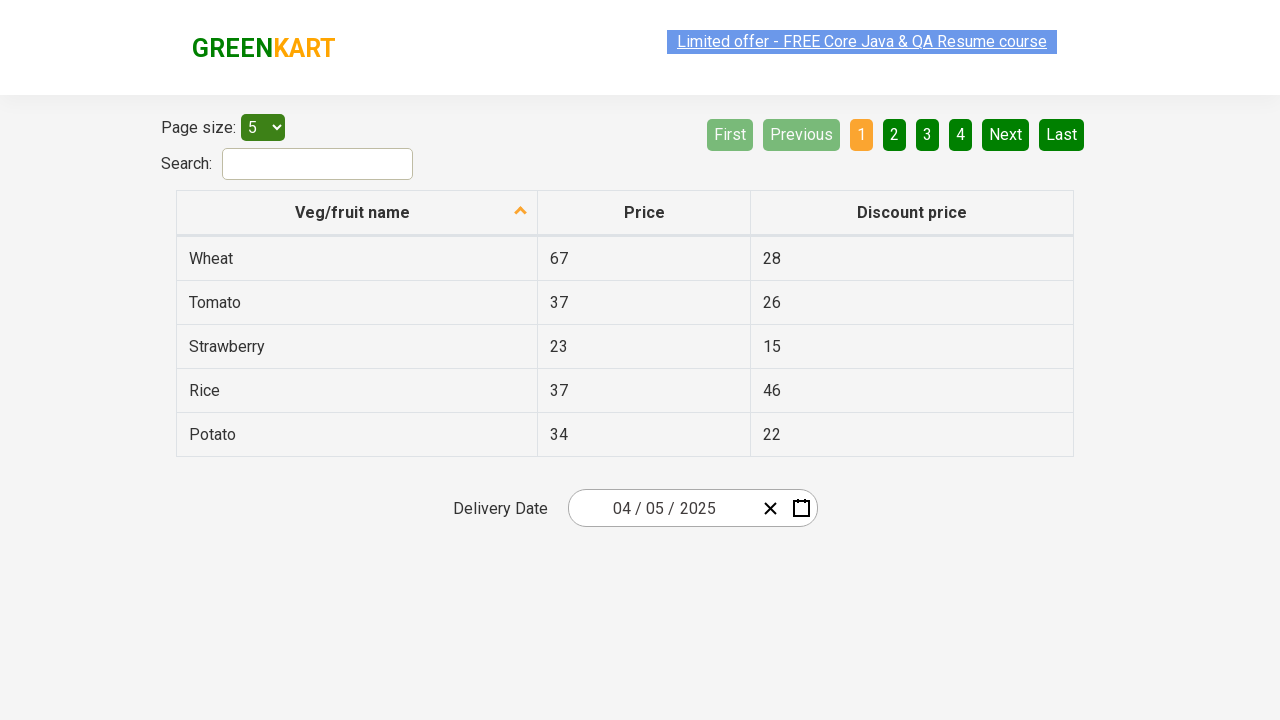

Verified calendar input field 0 matches expected value 4
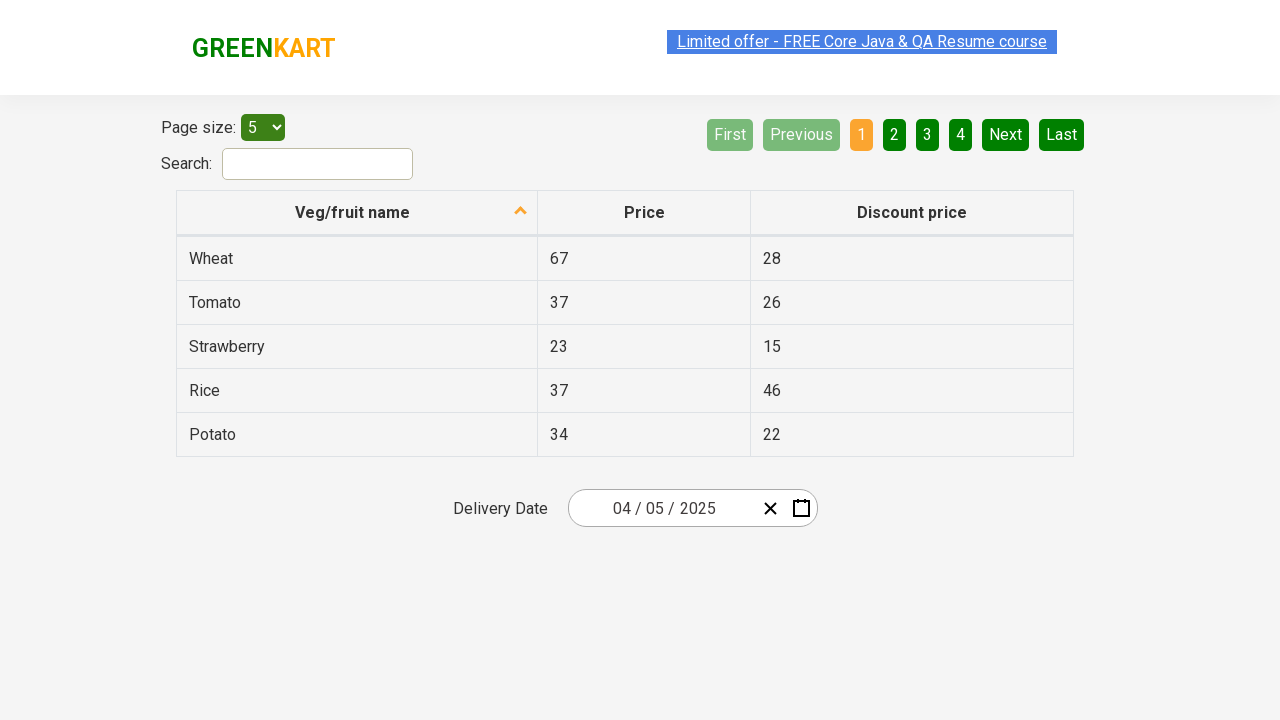

Retrieved value '5' from calendar input field 1 (expected: 5)
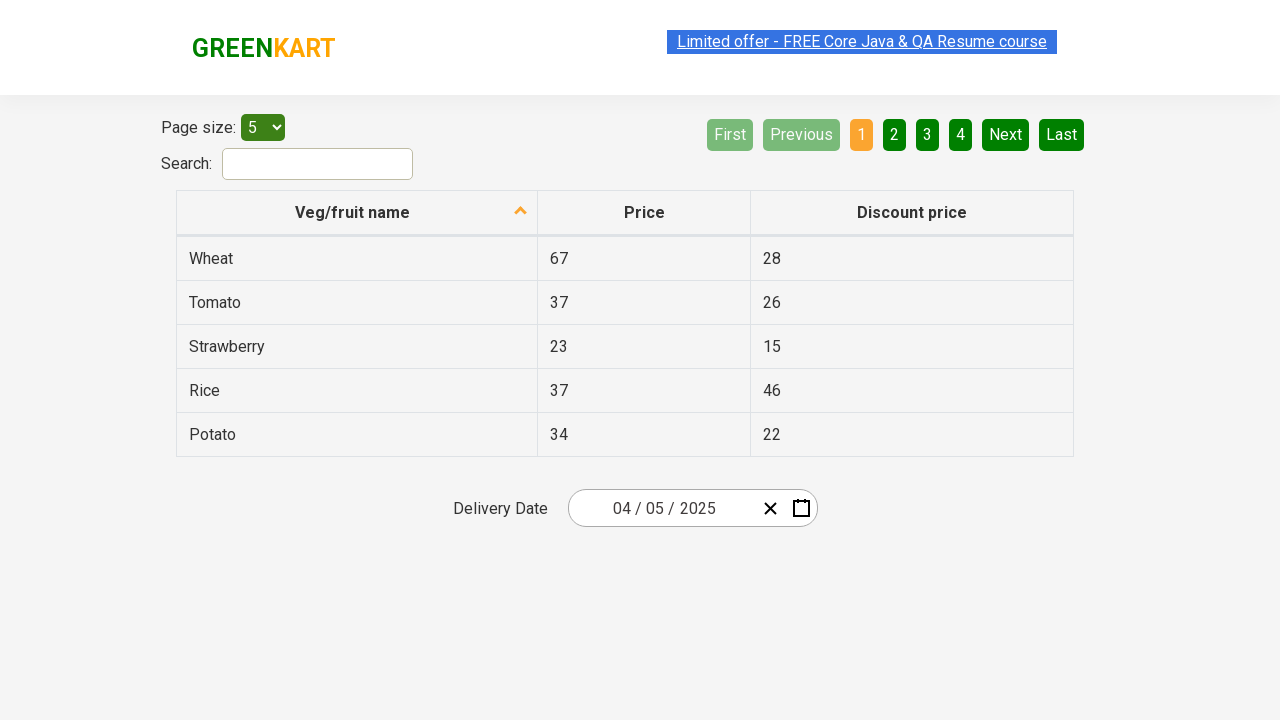

Verified calendar input field 1 matches expected value 5
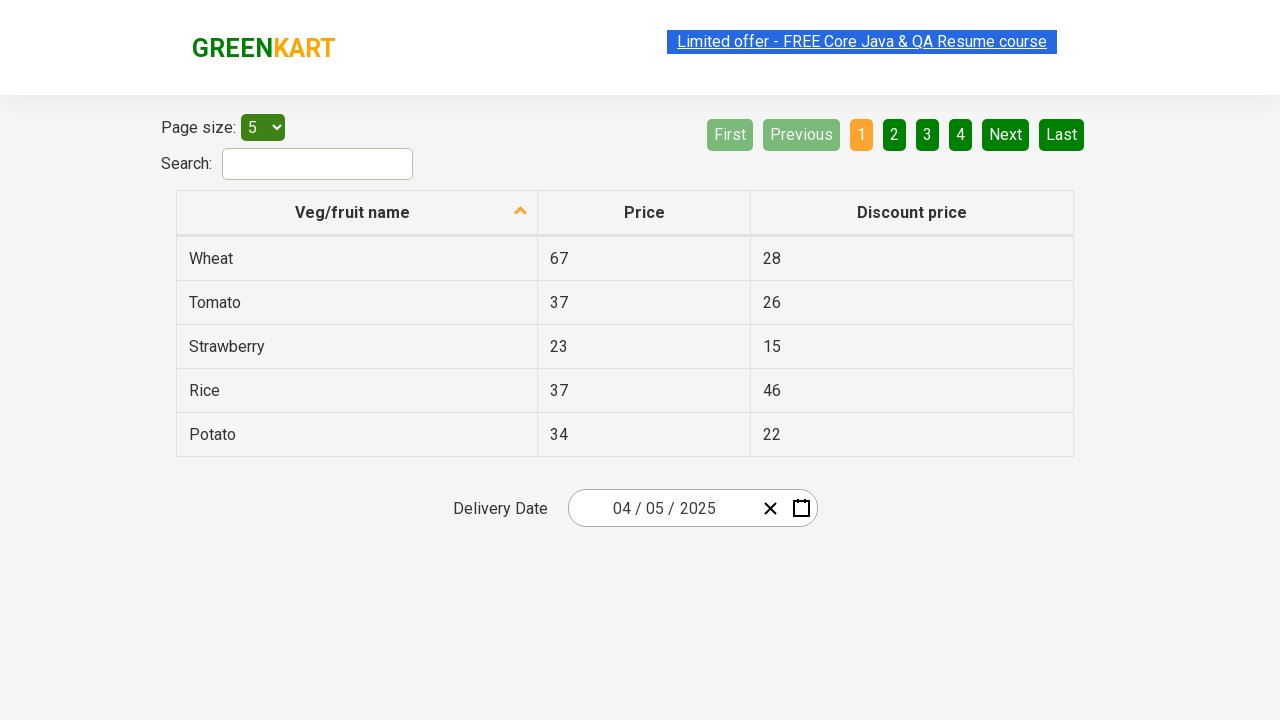

Retrieved value '2025' from calendar input field 2 (expected: 2025)
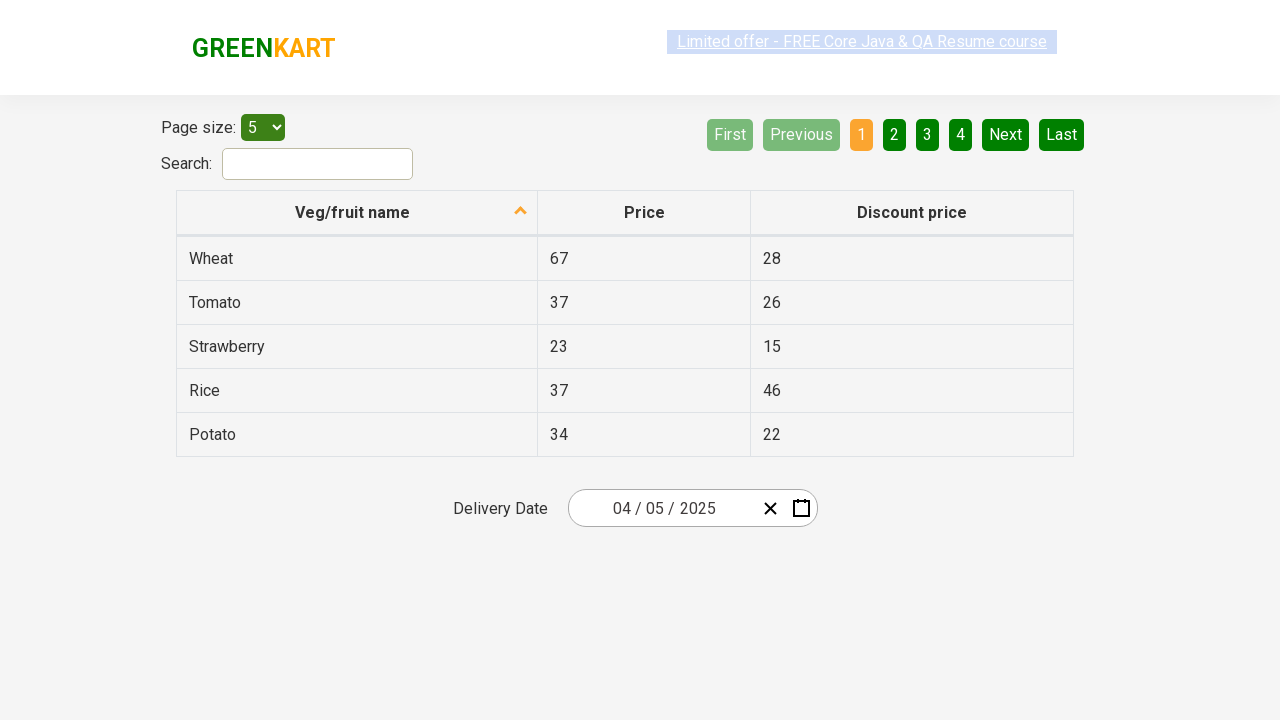

Verified calendar input field 2 matches expected value 2025
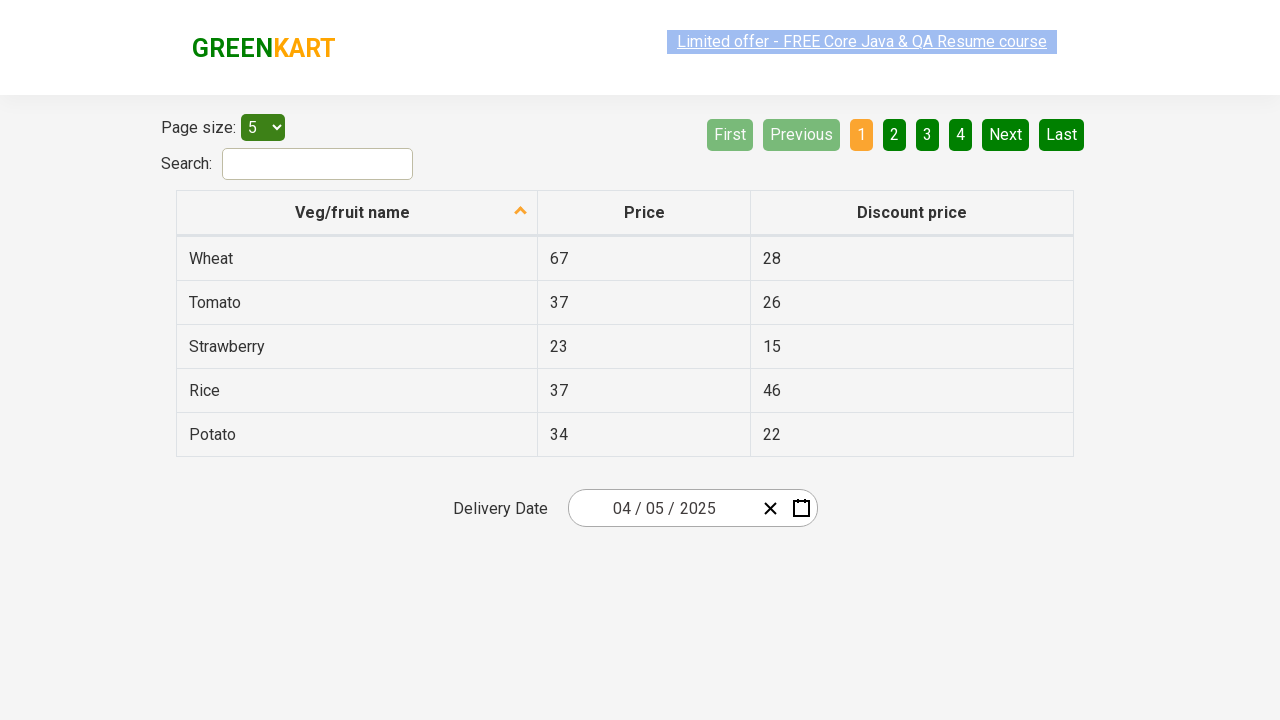

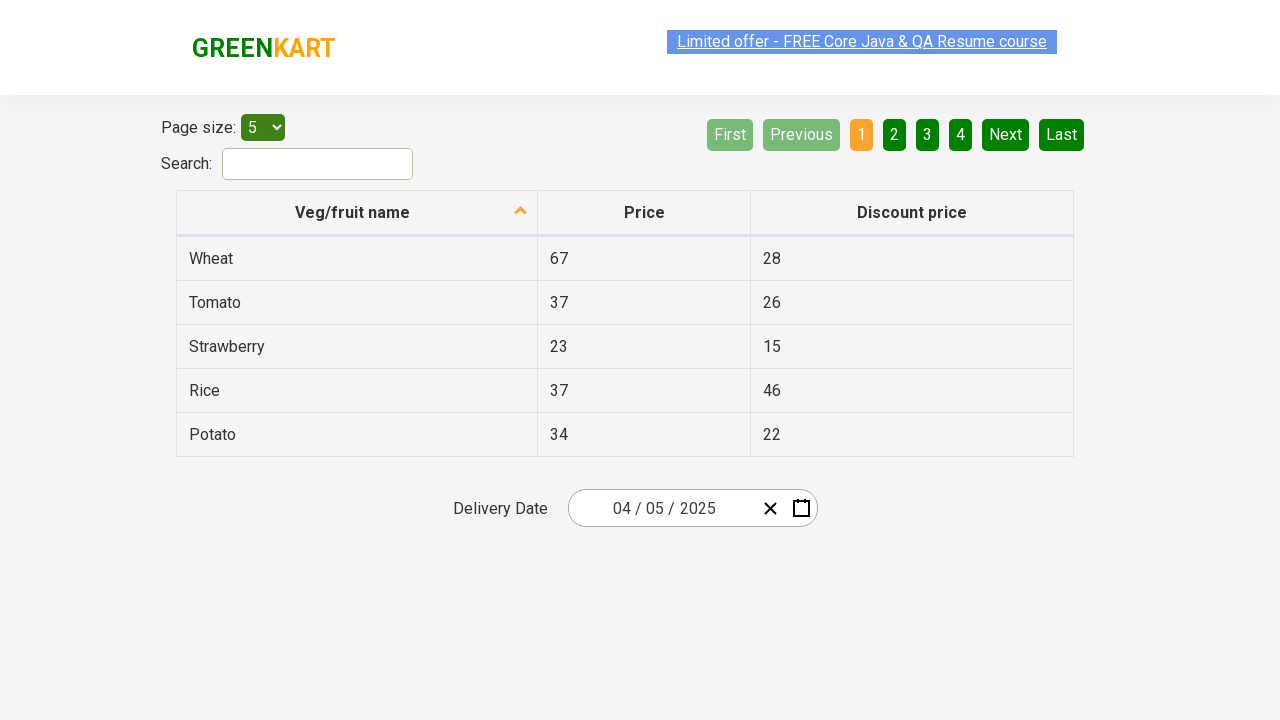